Tests the About us link by clicking on it and verifying the about us video modal opens

Starting URL: https://www.demoblaze.com/index.html

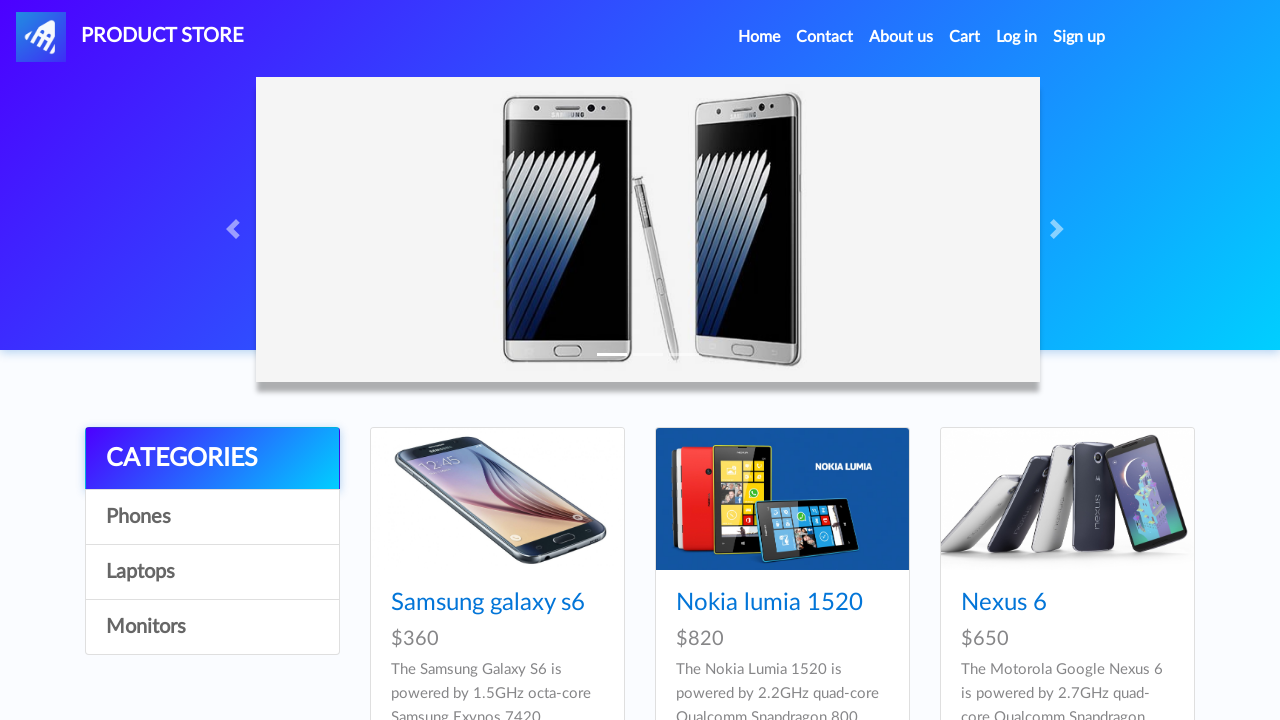

Clicked on 'About us' link at (901, 37) on a:has-text('About us')
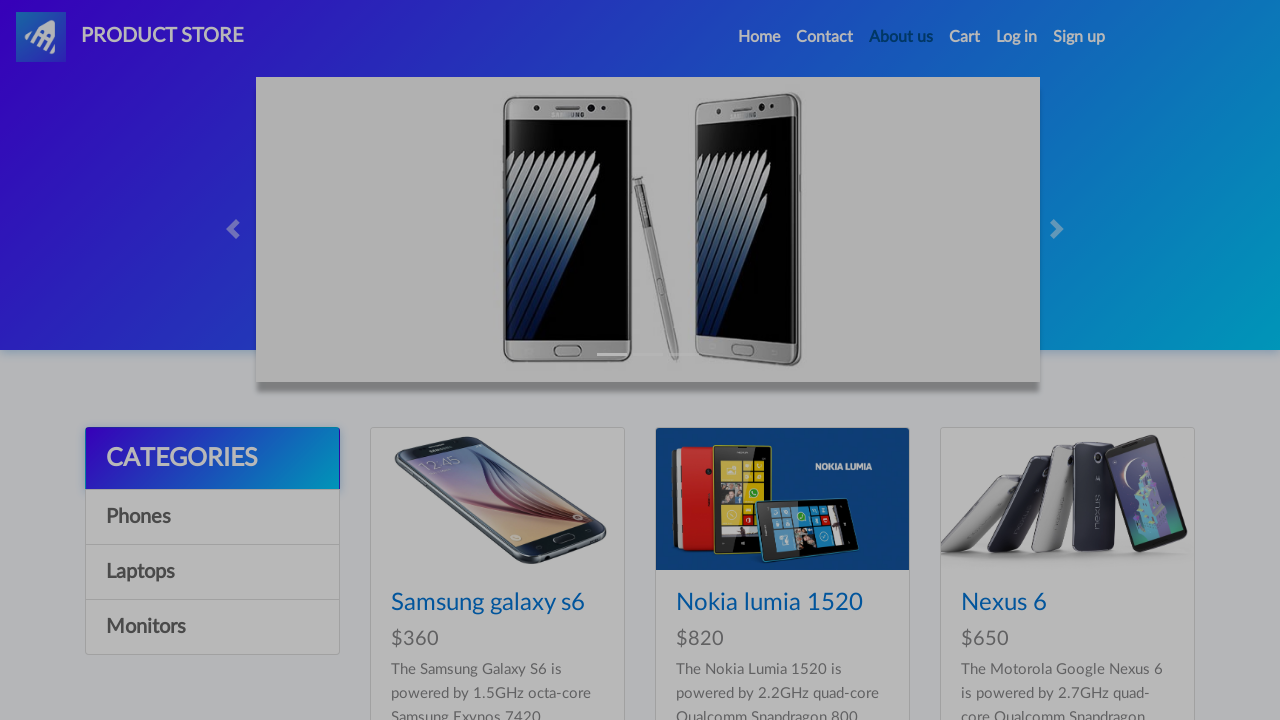

About us modal appeared
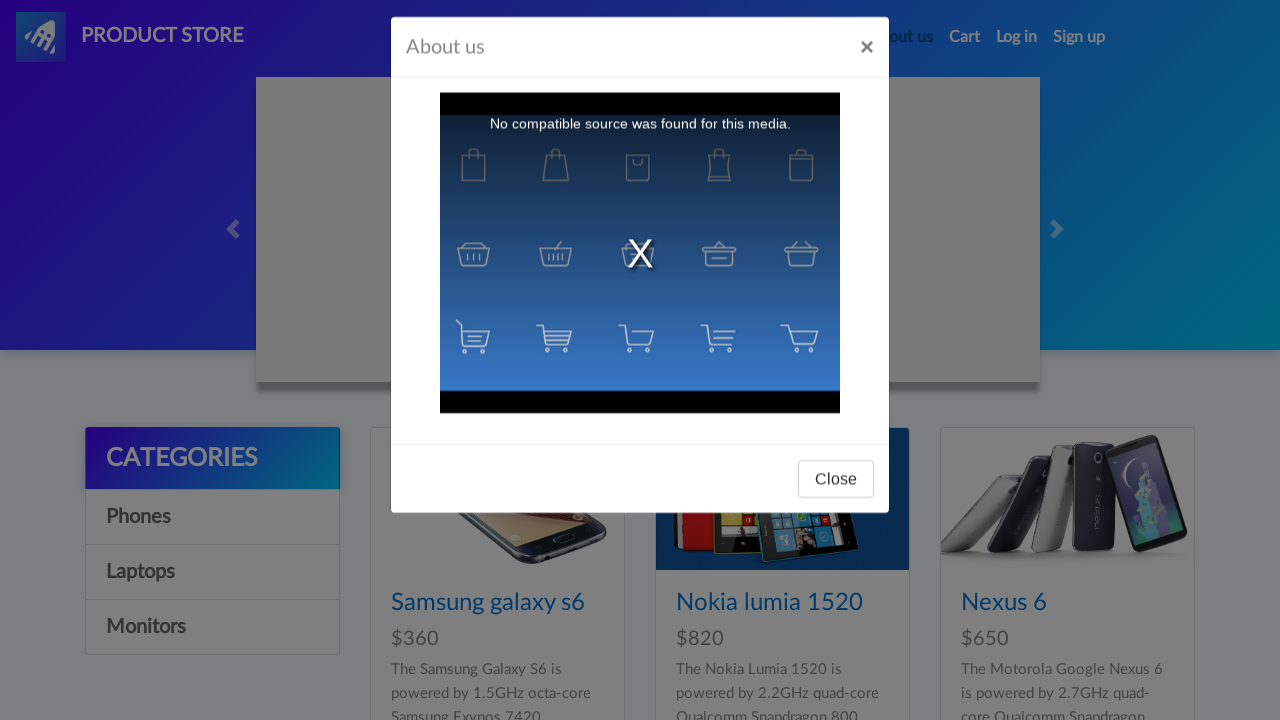

Retrieved modal title: 'About us'
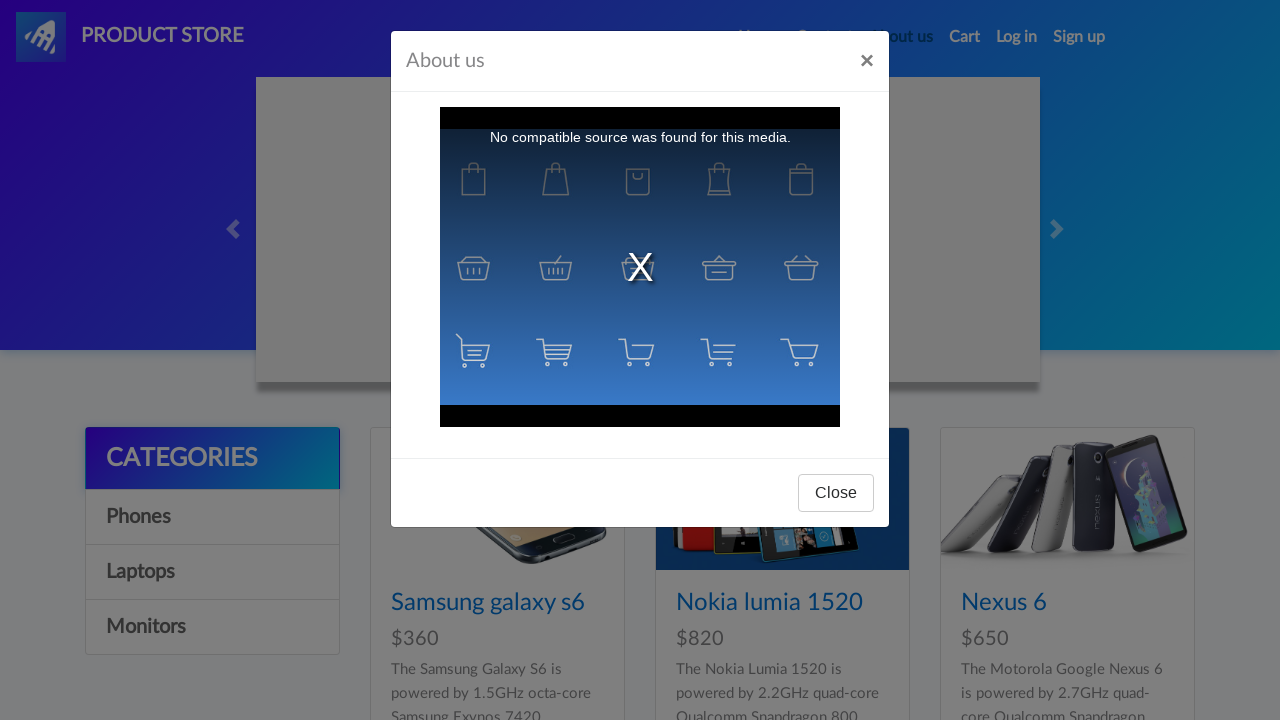

Verified modal title is 'About us'
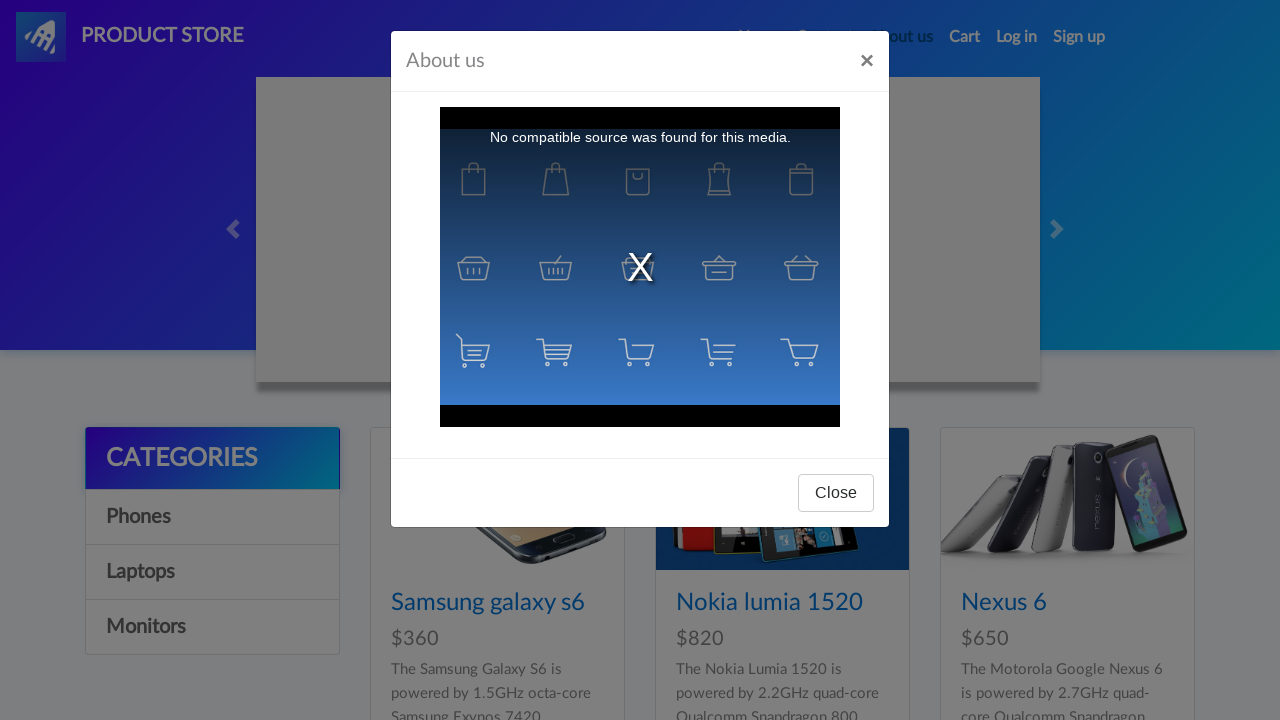

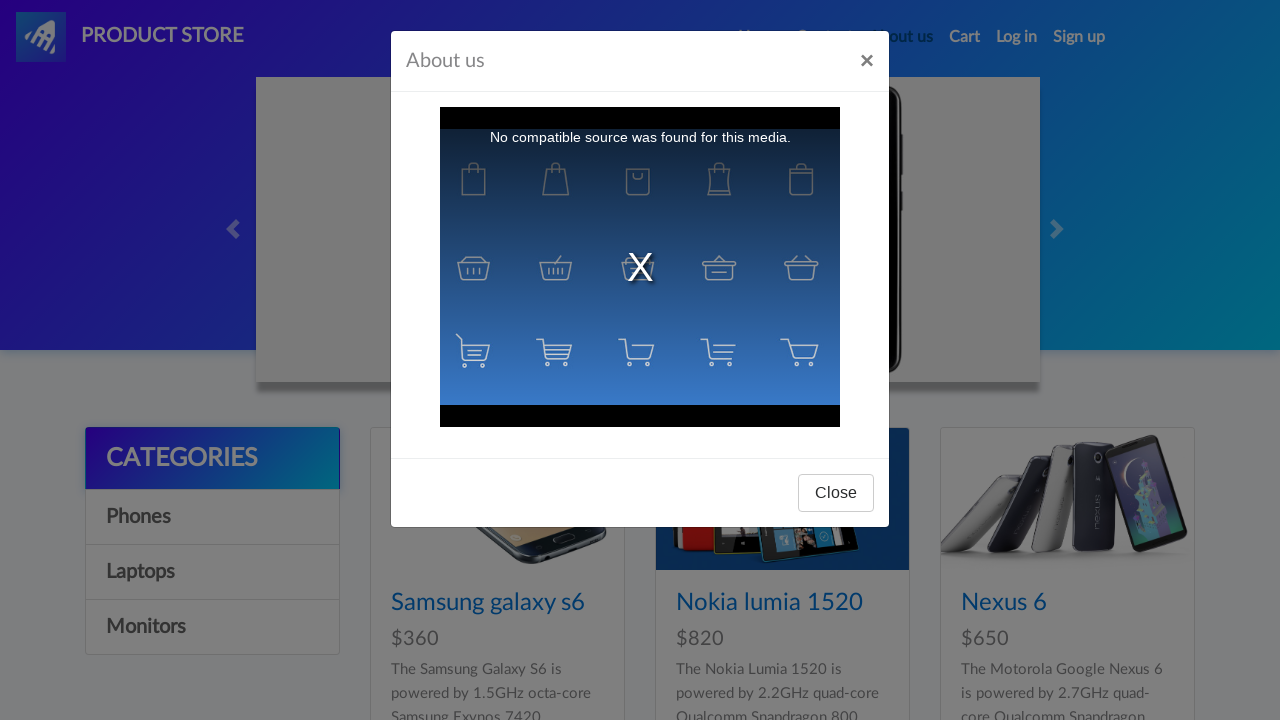